Navigates to the nopCommerce demo store homepage and verifies the page loads by checking the page title.

Starting URL: https://demo.nopcommerce.com/

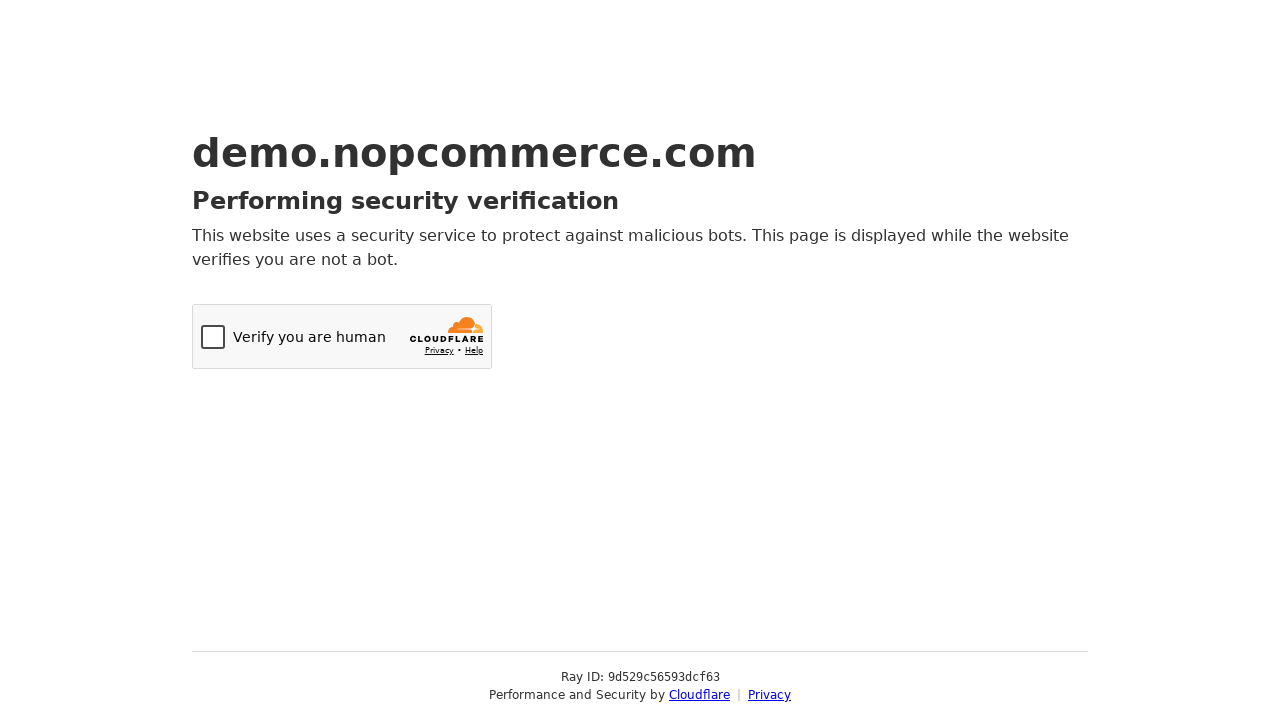

Navigated to nopCommerce demo store homepage
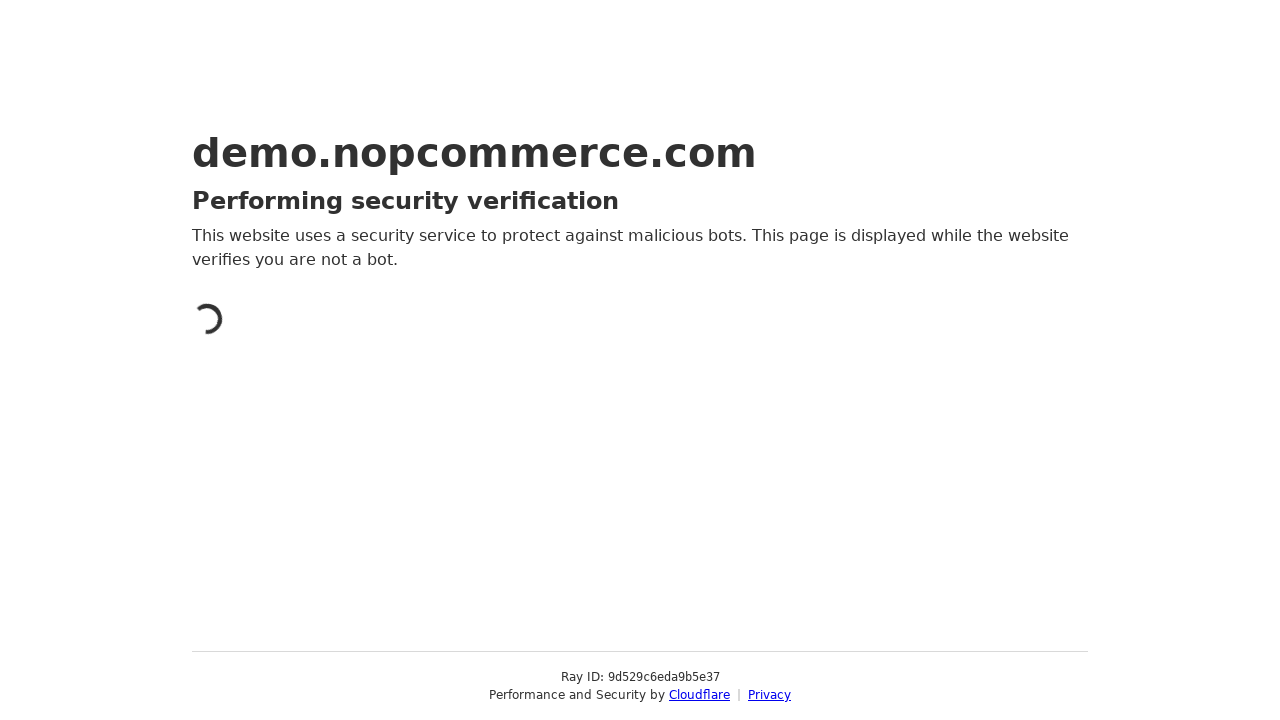

Page DOM content loaded
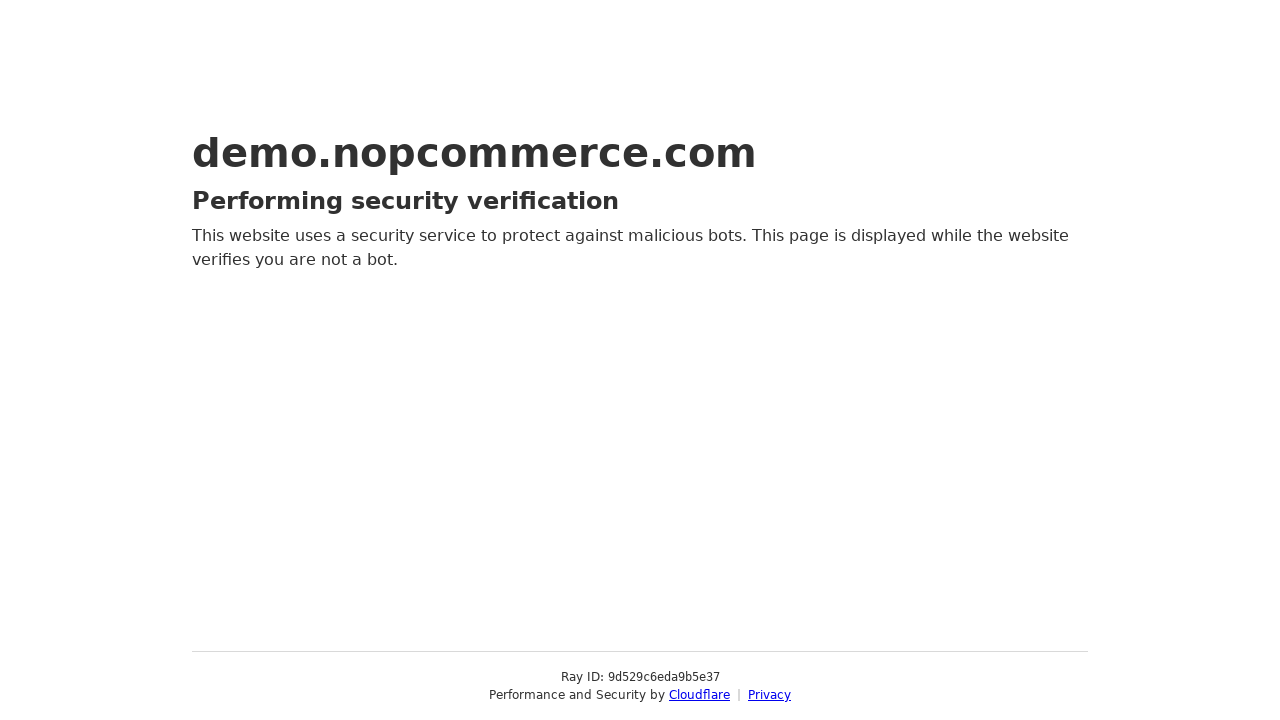

Retrieved page title: Just a moment...
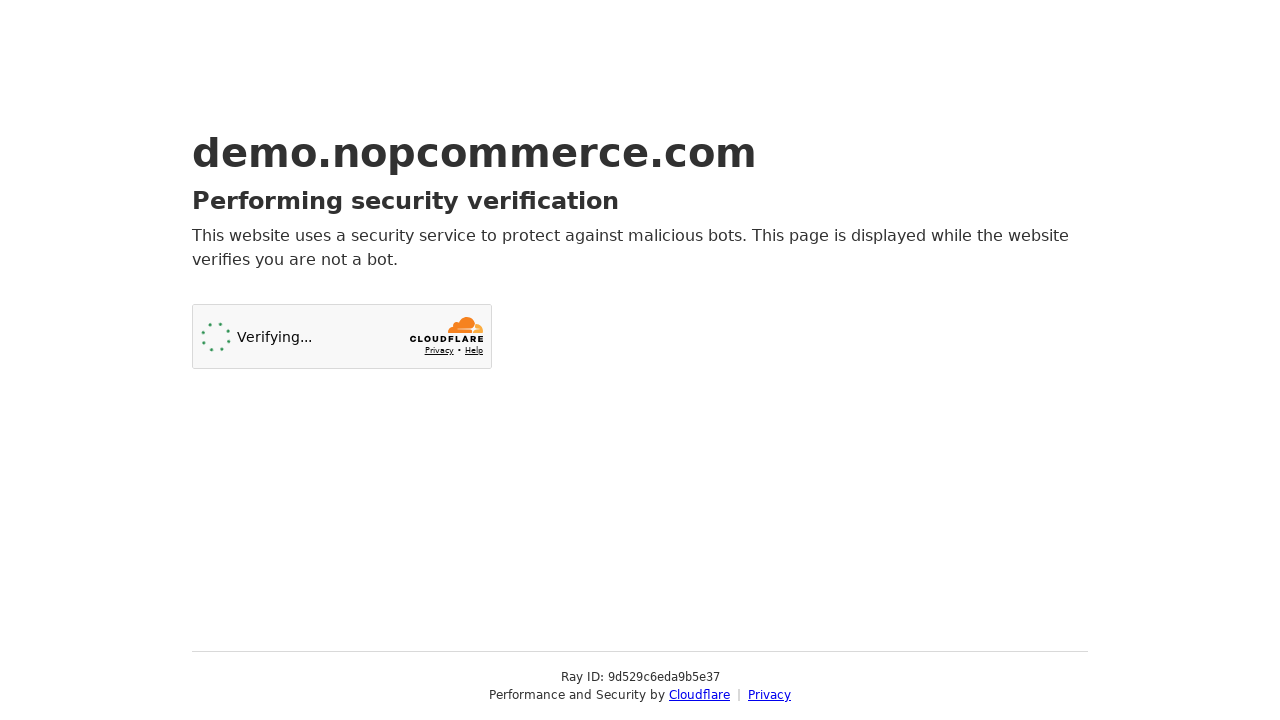

Printed page title to console
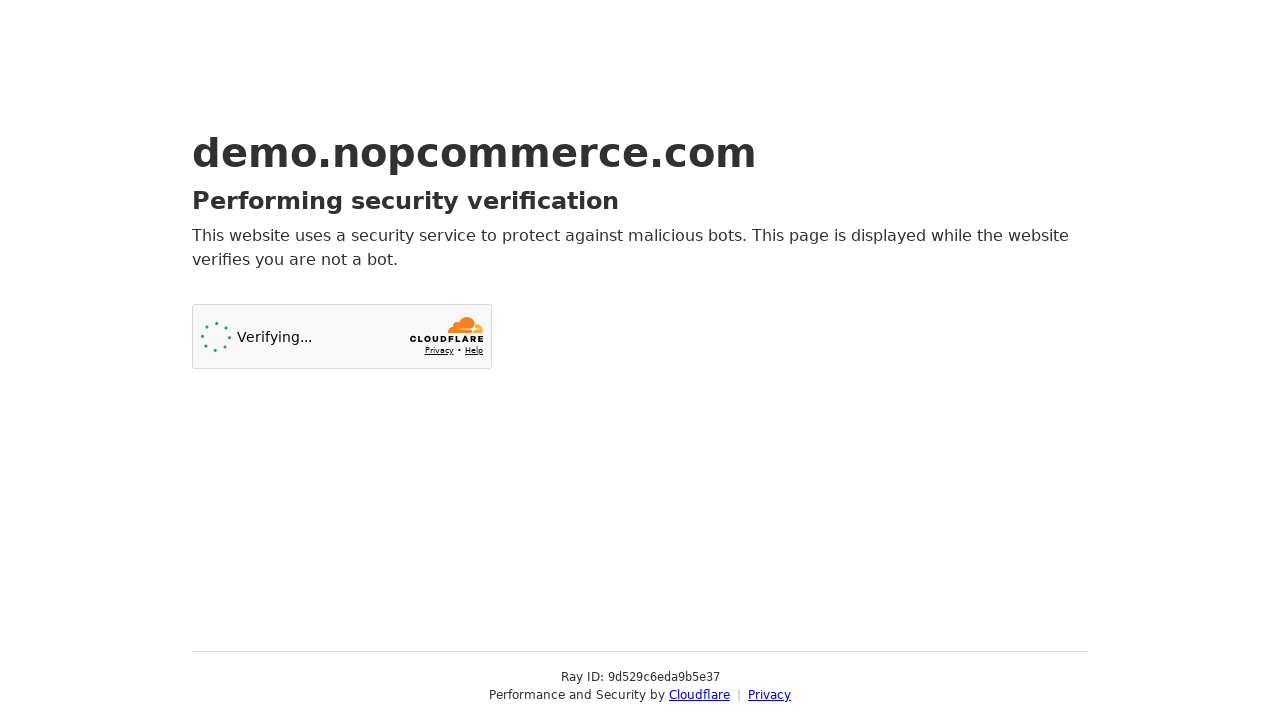

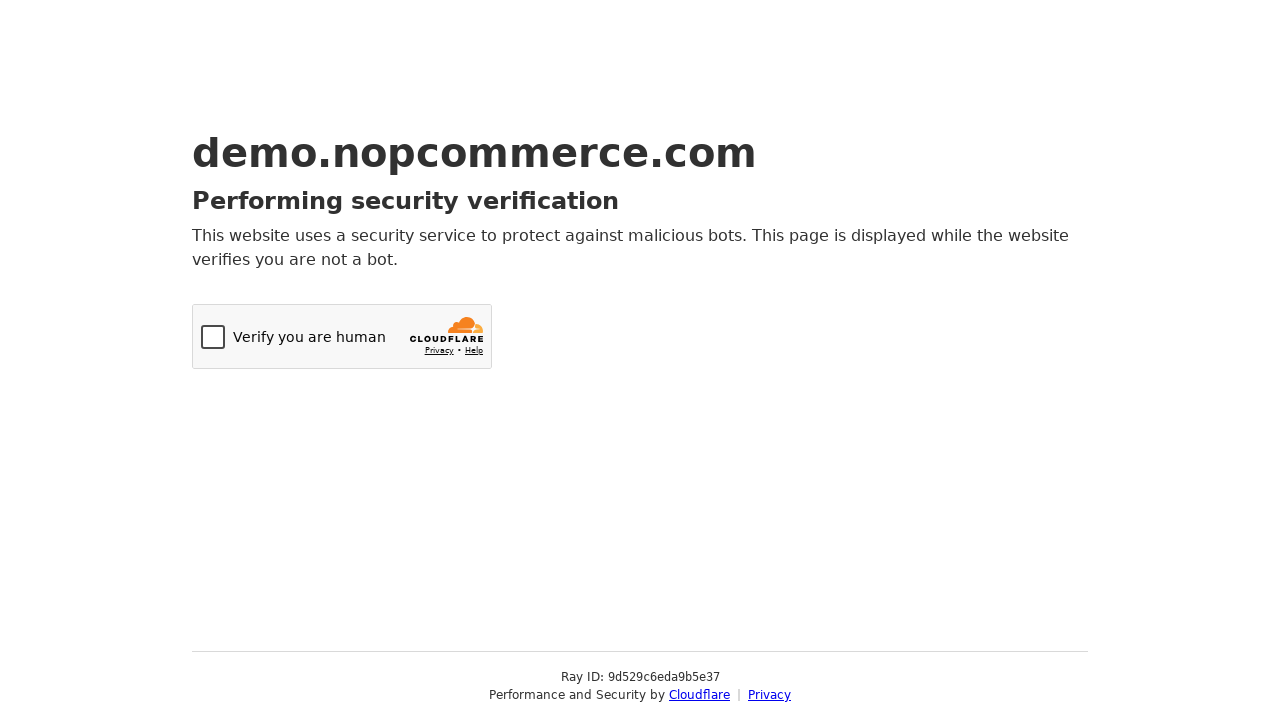